Tests form submission on a page with dynamic attributes by filling username and password fields and clicking submit

Starting URL: https://v1.training-support.net/selenium/dynamic-attributes

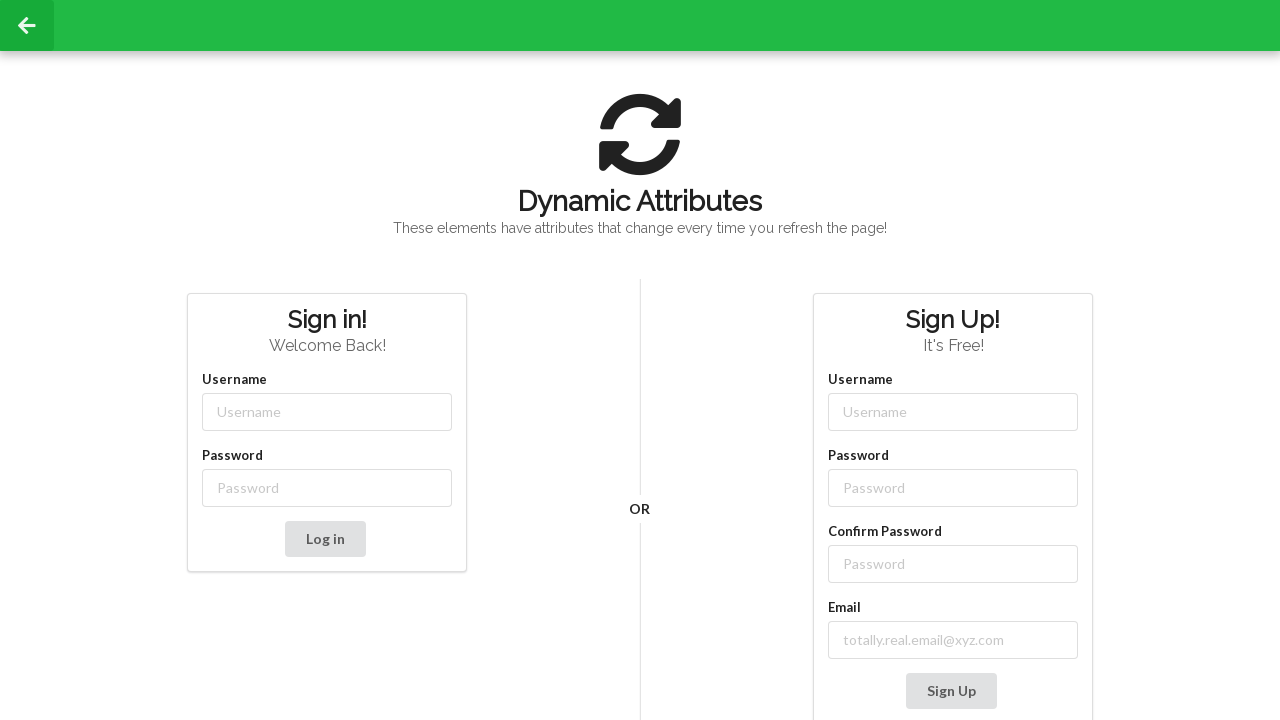

Filled username field with 'admin' using dynamic attribute selector on //input[starts-with(@class, 'username-')]
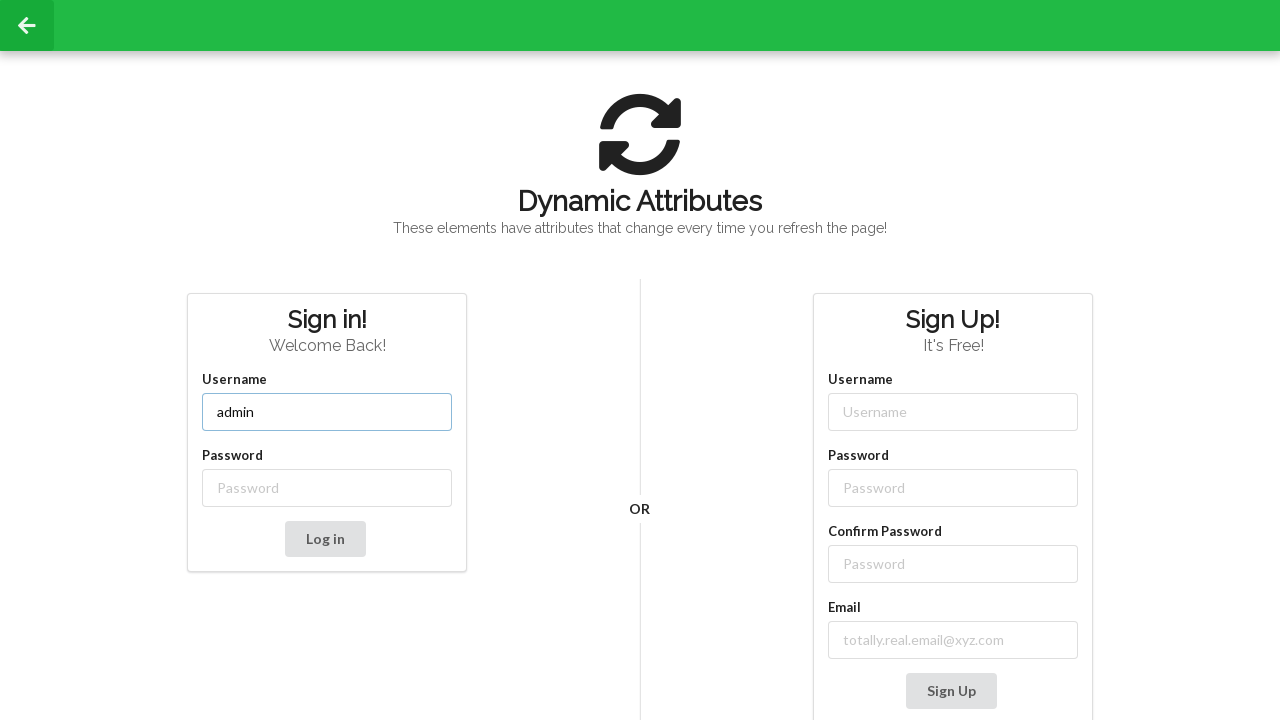

Filled password field with 'password' using dynamic attribute selector on //input[starts-with(@class, 'password-')]
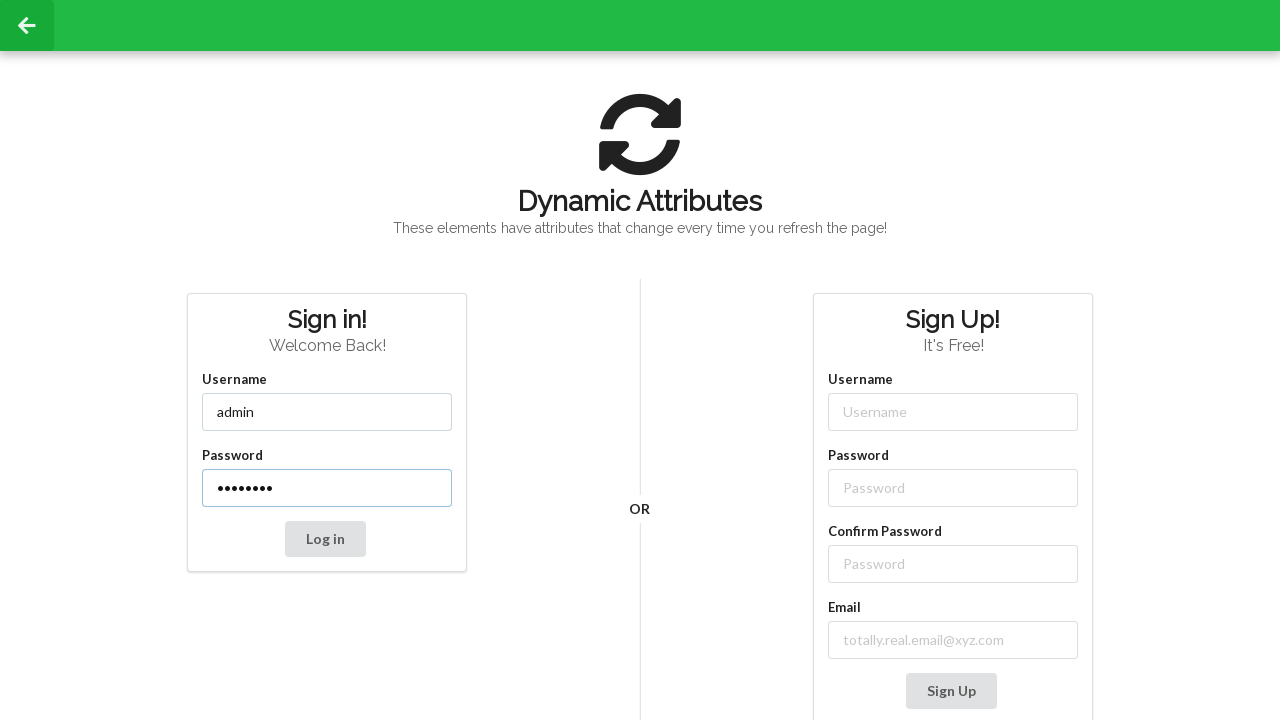

Clicked submit button to submit the form at (325, 539) on xpath=//button[@type='submit']
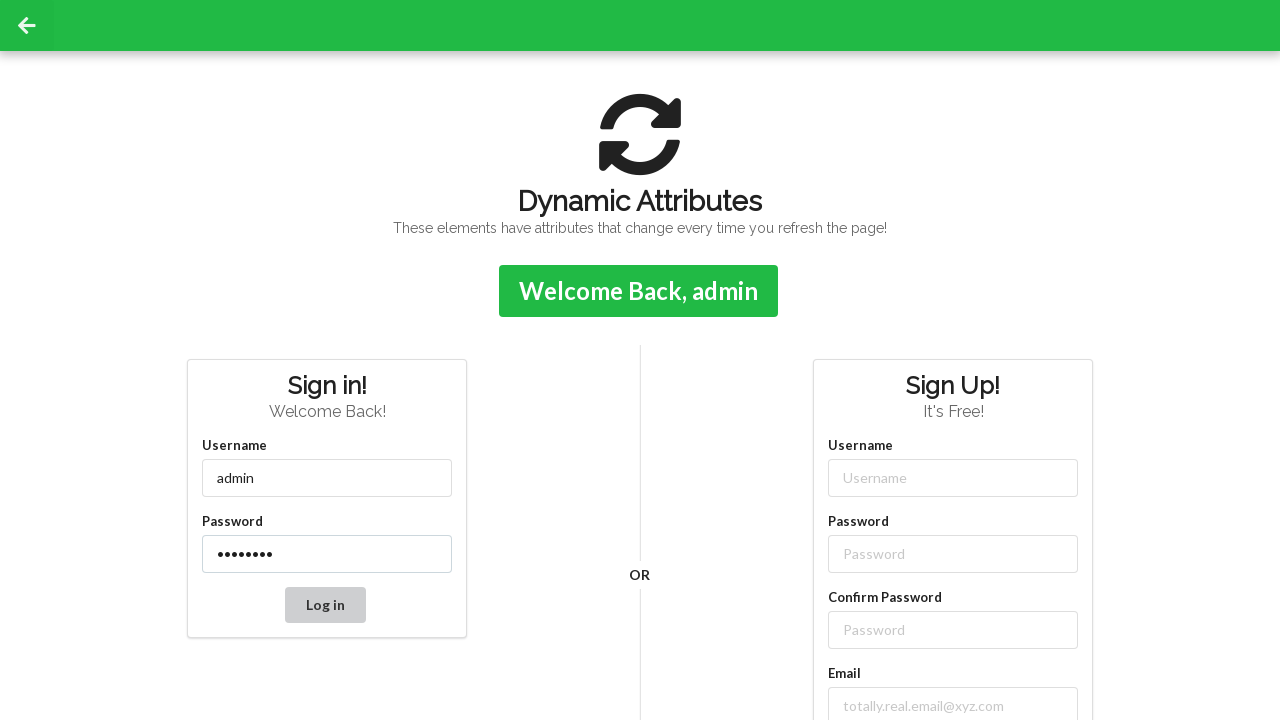

Form submission confirmation message appeared
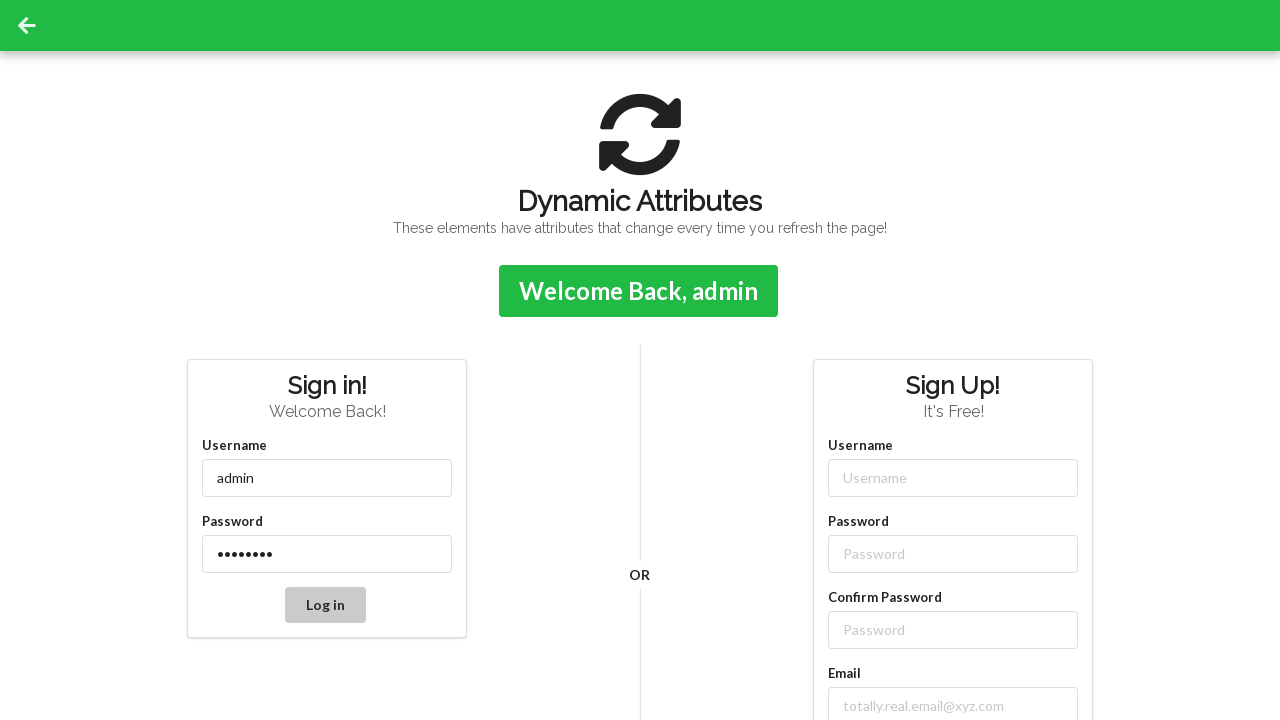

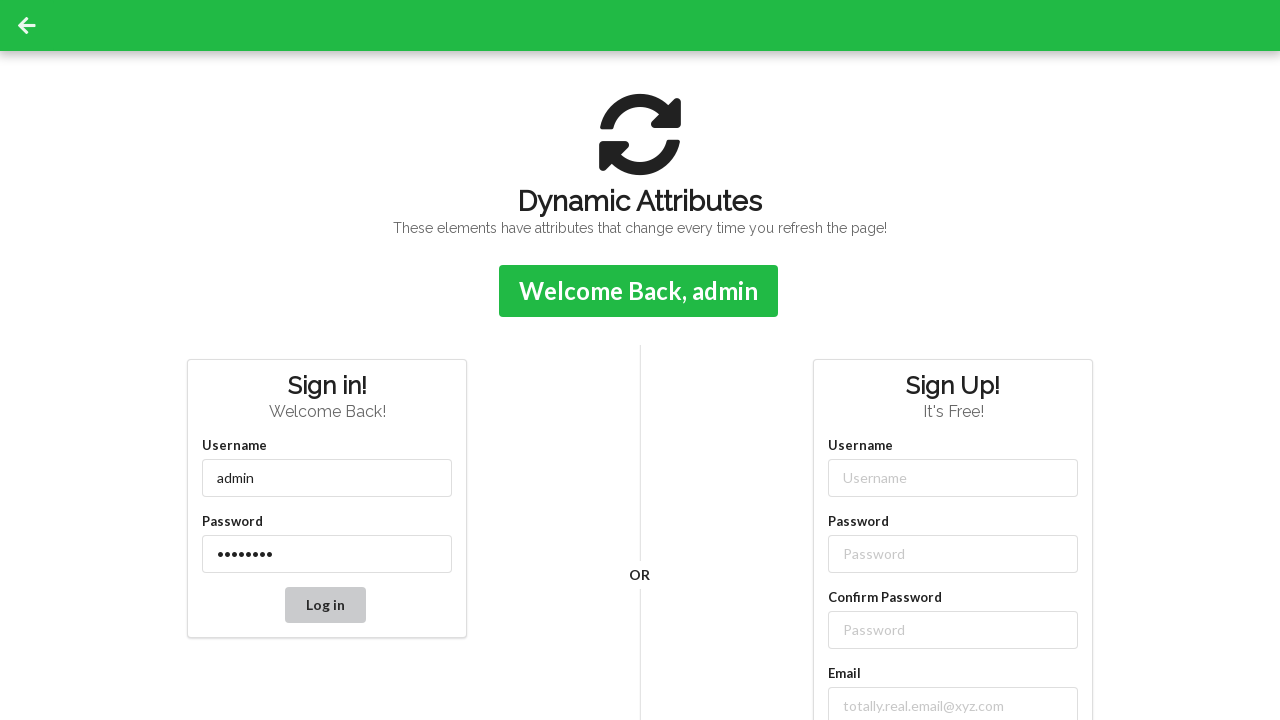